Tests a JavaScript prompt dialog by clicking a button, entering text into the prompt, accepting it, and verifying the entered text appears in the result.

Starting URL: https://automationfc.github.io/basic-form/index.html

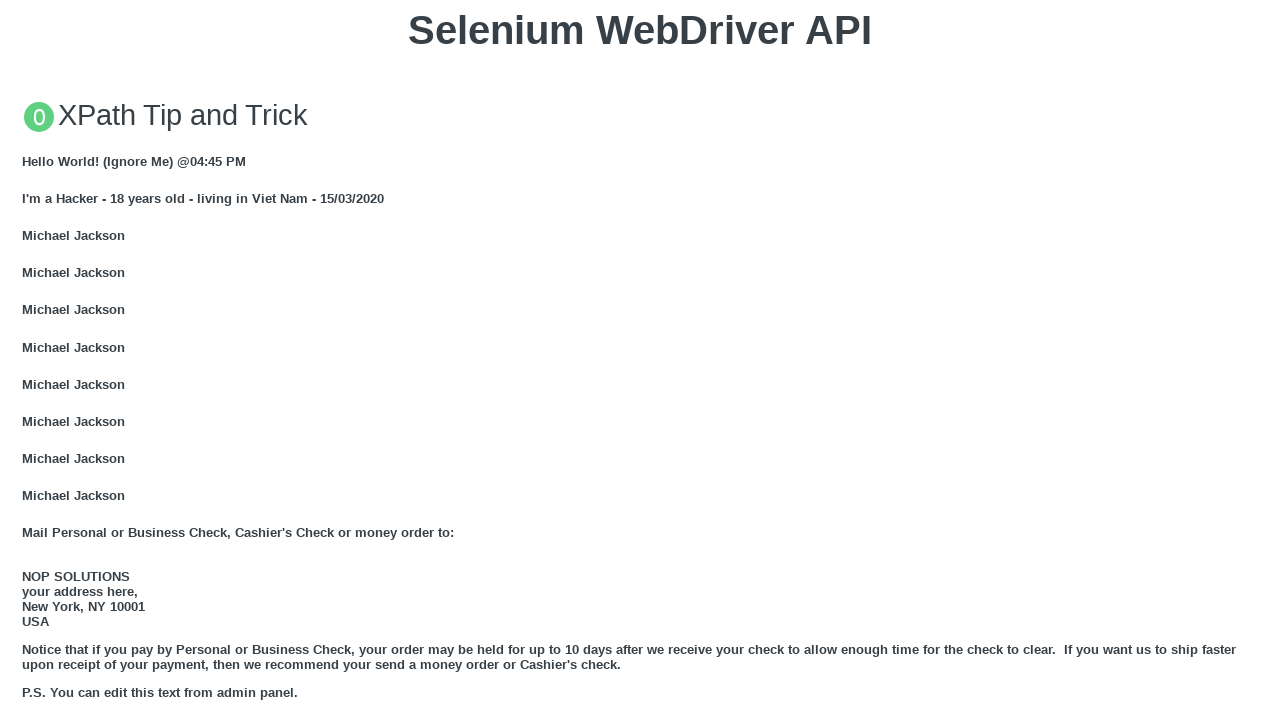

Set up dialog handler to accept prompt with text 'automationfc yeah yeah'
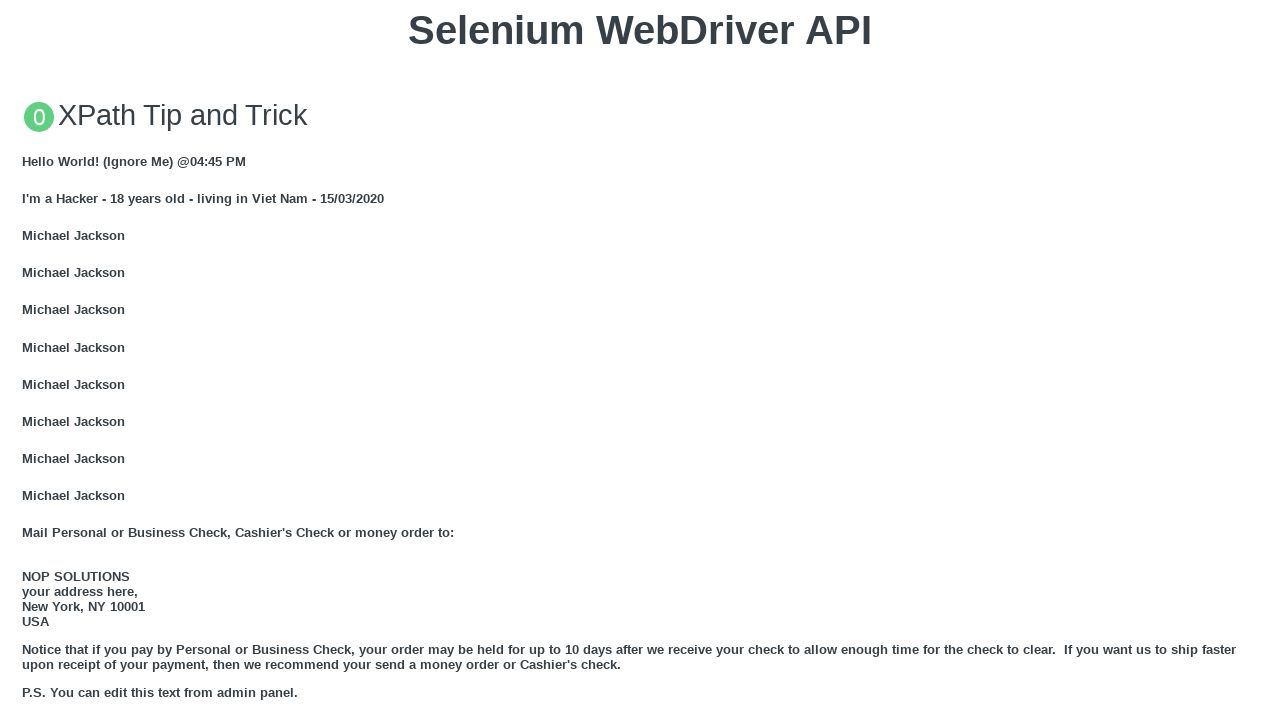

Clicked button to trigger JavaScript prompt dialog at (640, 360) on xpath=//button[text()='Click for JS Prompt']
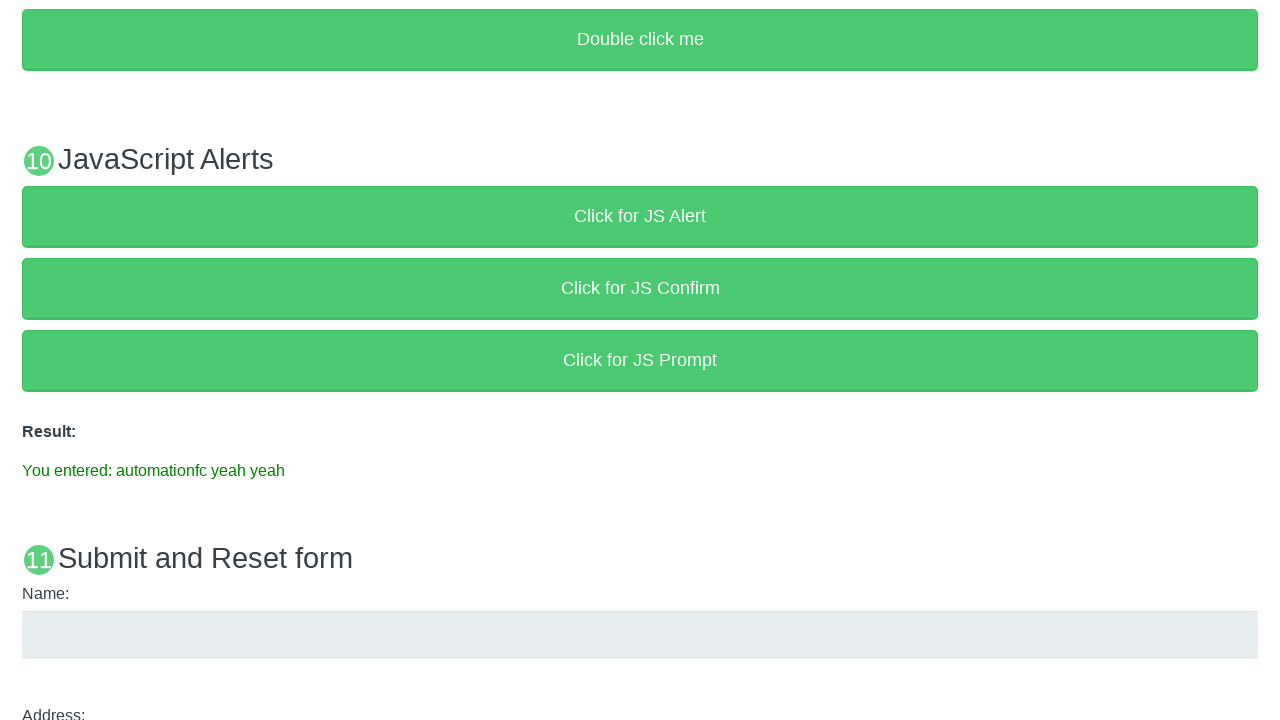

Result message element loaded after prompt was accepted
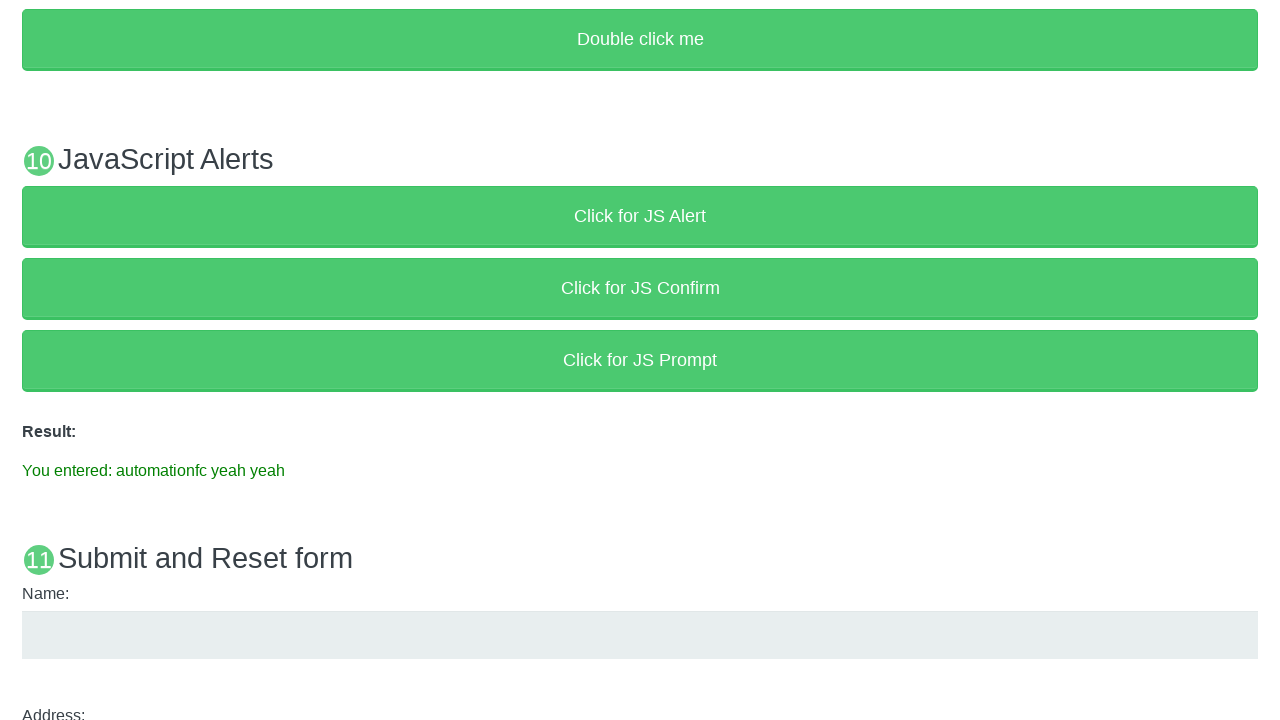

Verified that result displays entered text 'You entered: automationfc yeah yeah'
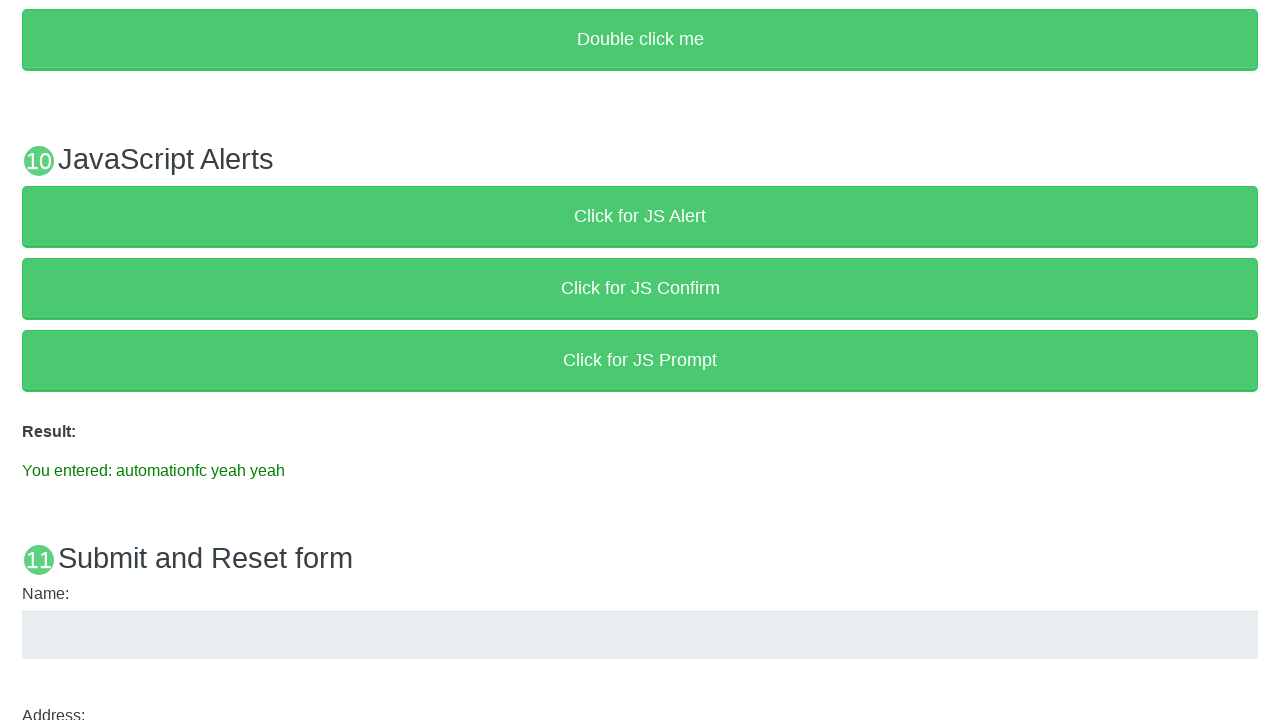

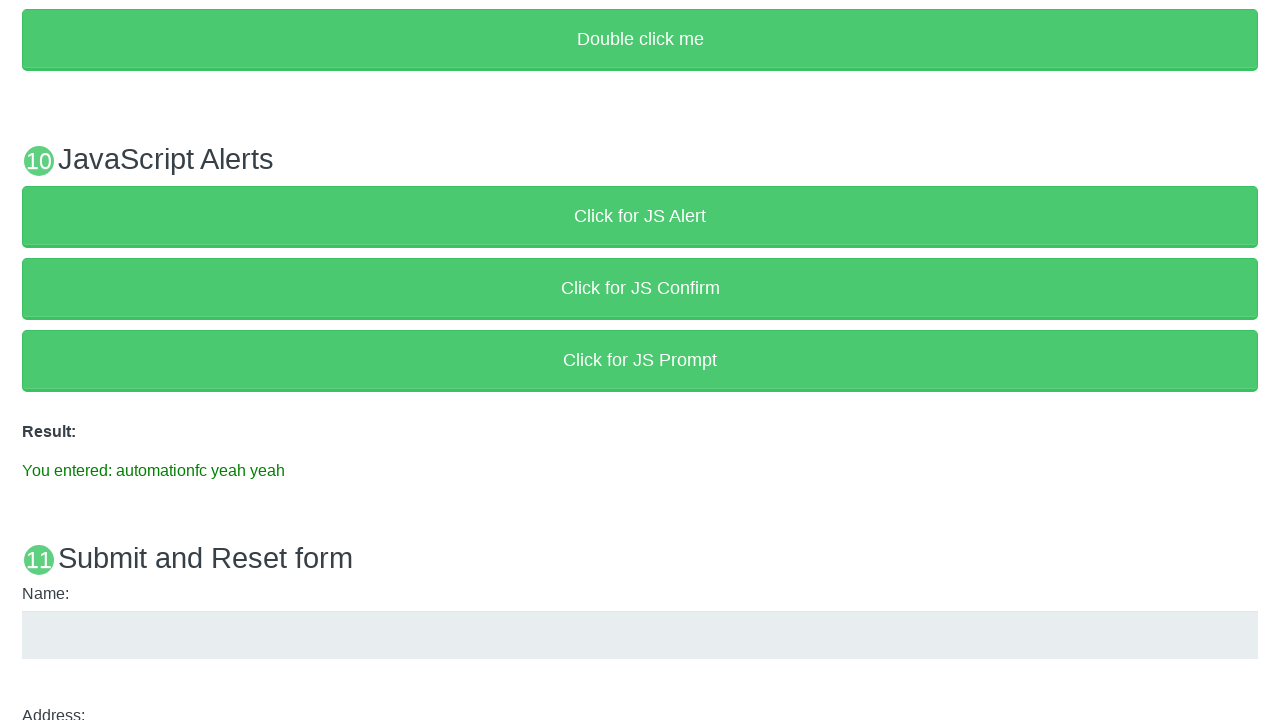